Tests dynamic dropdown functionality on a flight booking practice page by selecting origin city (Trivandrum) and destination city (Chennai) from cascading dropdowns

Starting URL: https://rahulshettyacademy.com/dropdownsPractise/

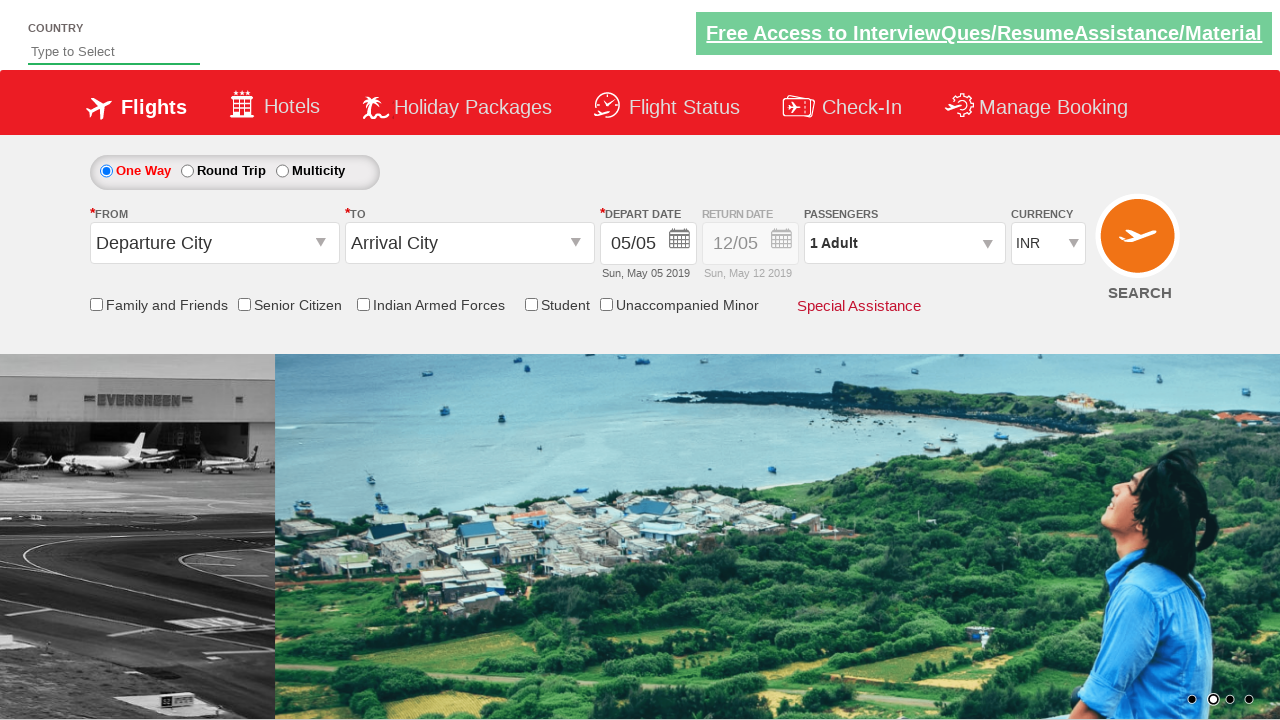

Clicked on origin station dropdown to open it at (214, 243) on #ctl00_mainContent_ddl_originStation1_CTXT
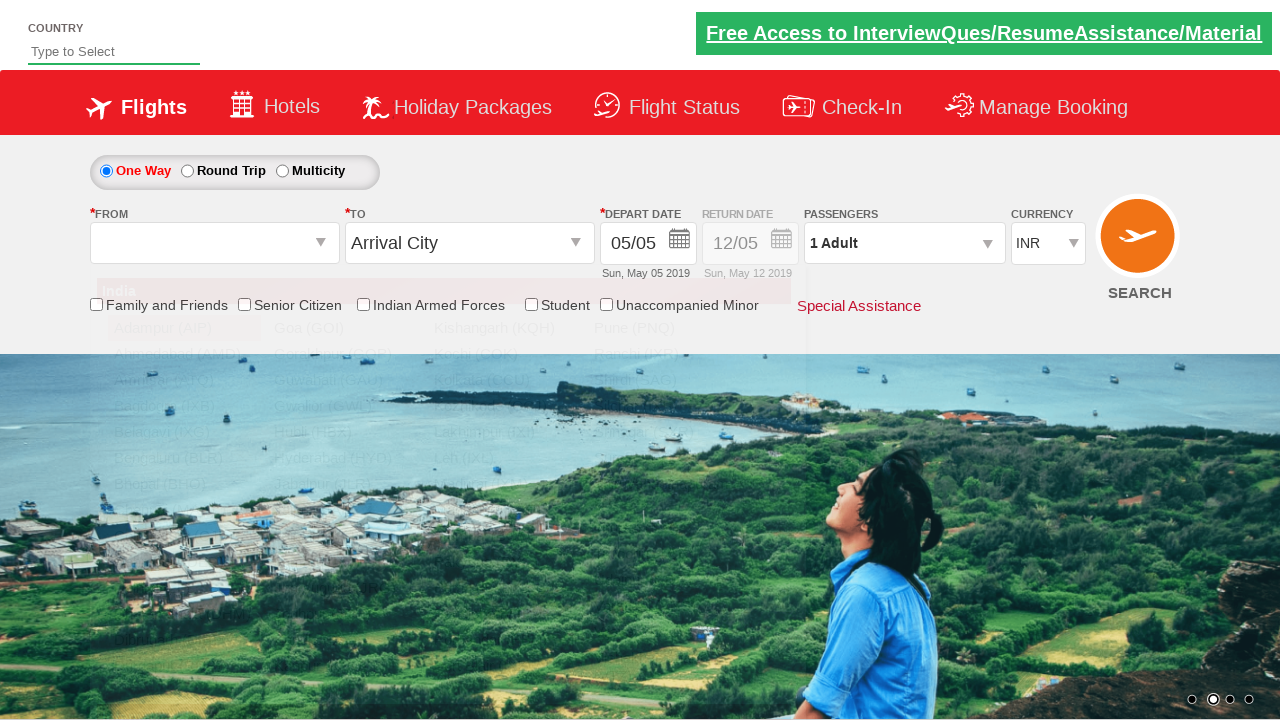

Selected Trivandrum (TRV) from origin dropdown at (664, 493) on xpath=//div[@id='glsctl00_mainContent_ddl_originStation1_CTNR']//a[@value='TRV']
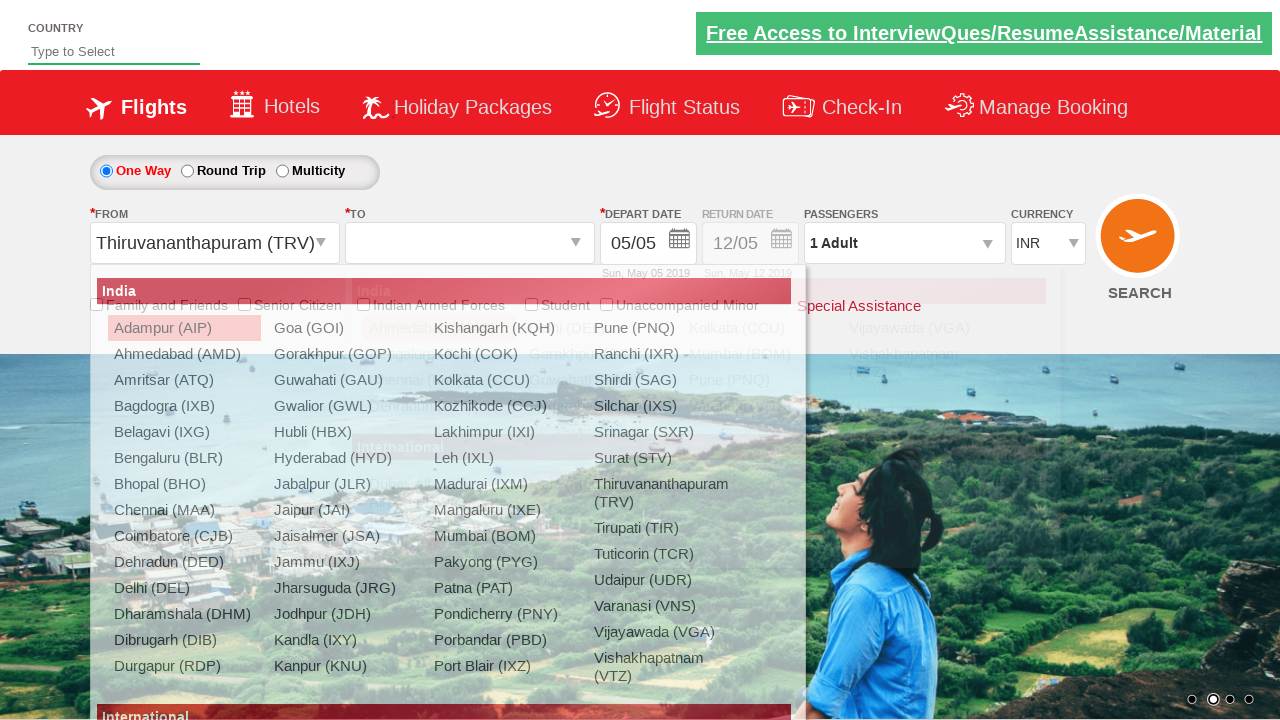

Waited for destination dropdown to be ready
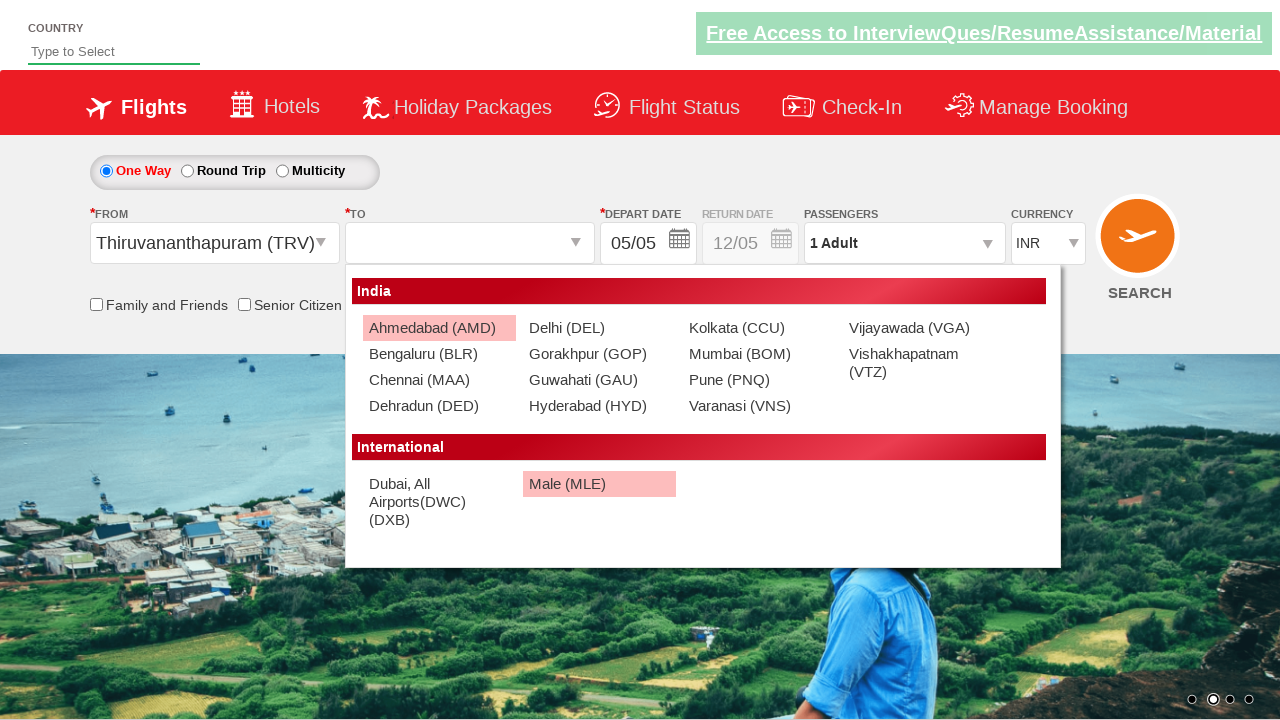

Selected Chennai (MAA) from destination dropdown at (439, 380) on xpath=//div[@id='glsctl00_mainContent_ddl_destinationStation1_CTNR']//a[@value='
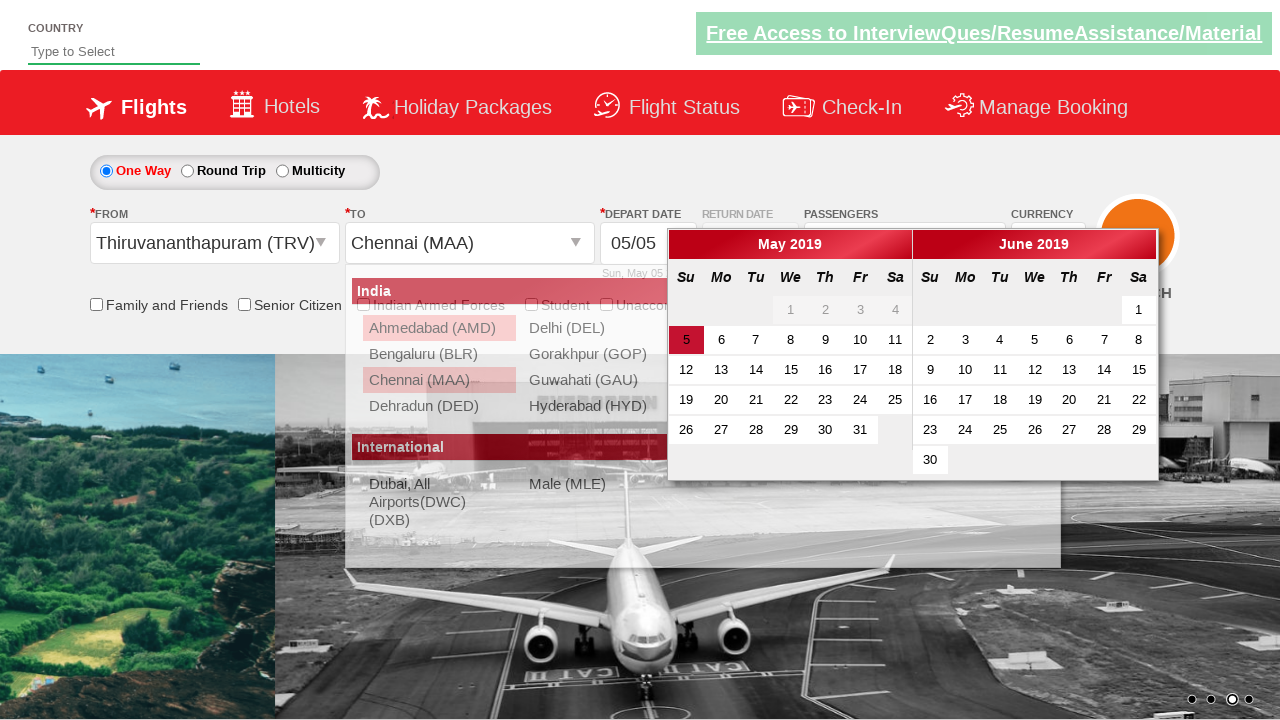

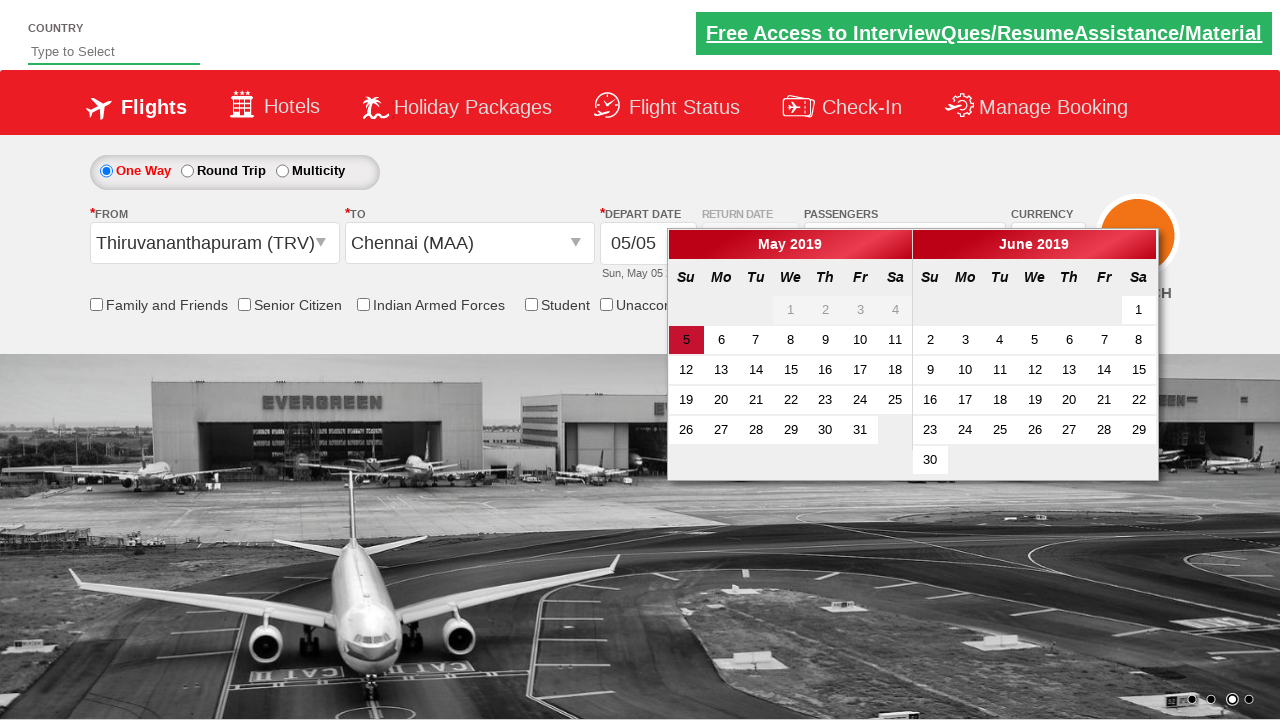